Navigates to CoinMarketCap homepage and verifies that the Fear and Greed index card element loads on the page.

Starting URL: https://coinmarketcap.com/

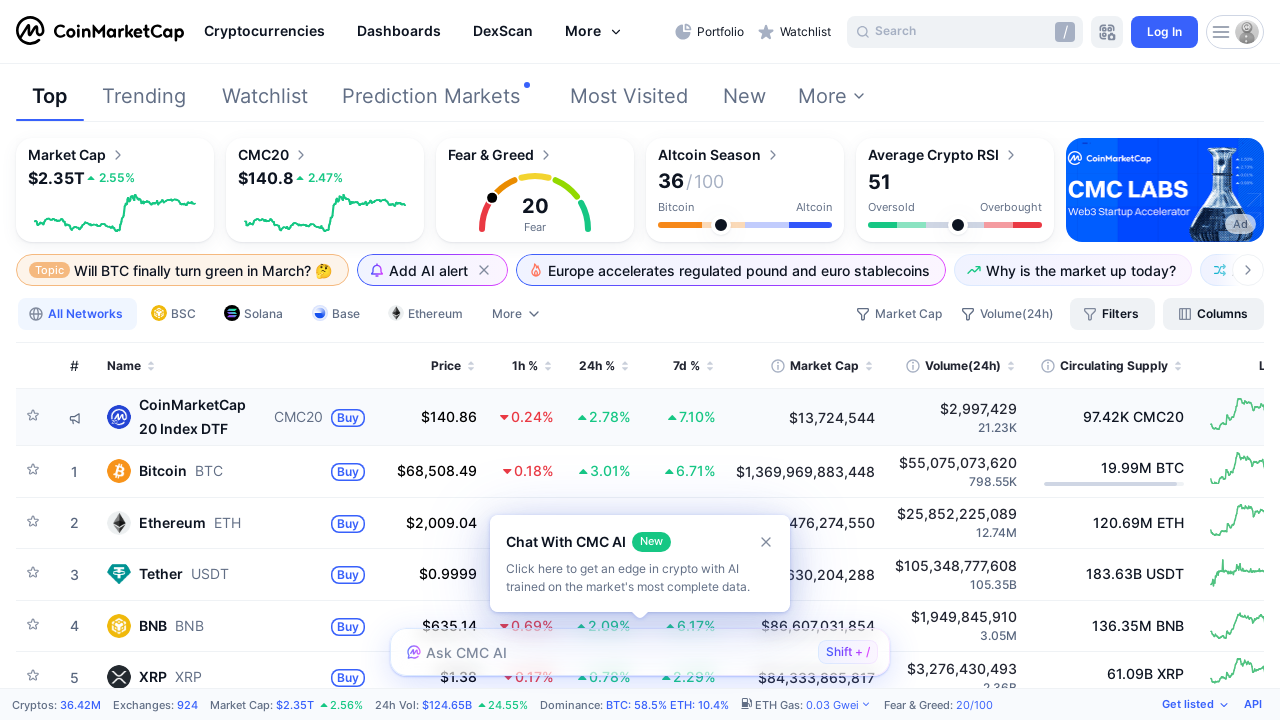

Page body loaded
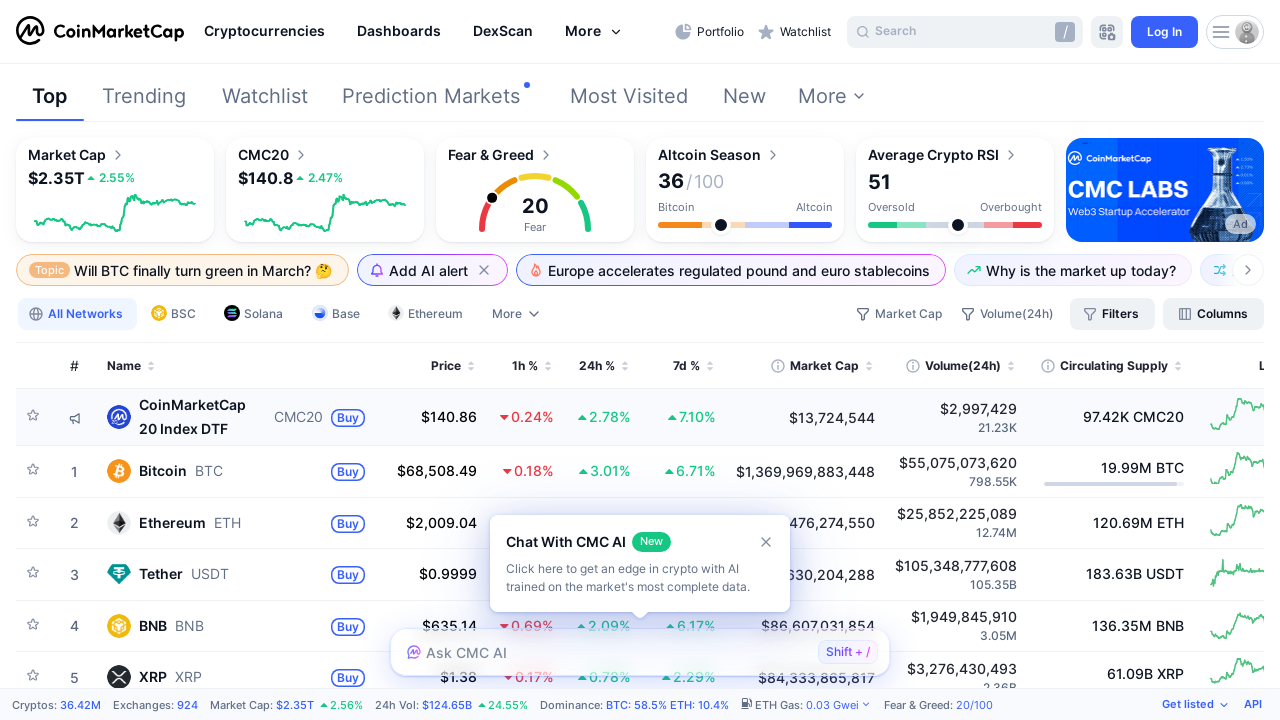

Waited 5 seconds for JavaScript-rendered content to load
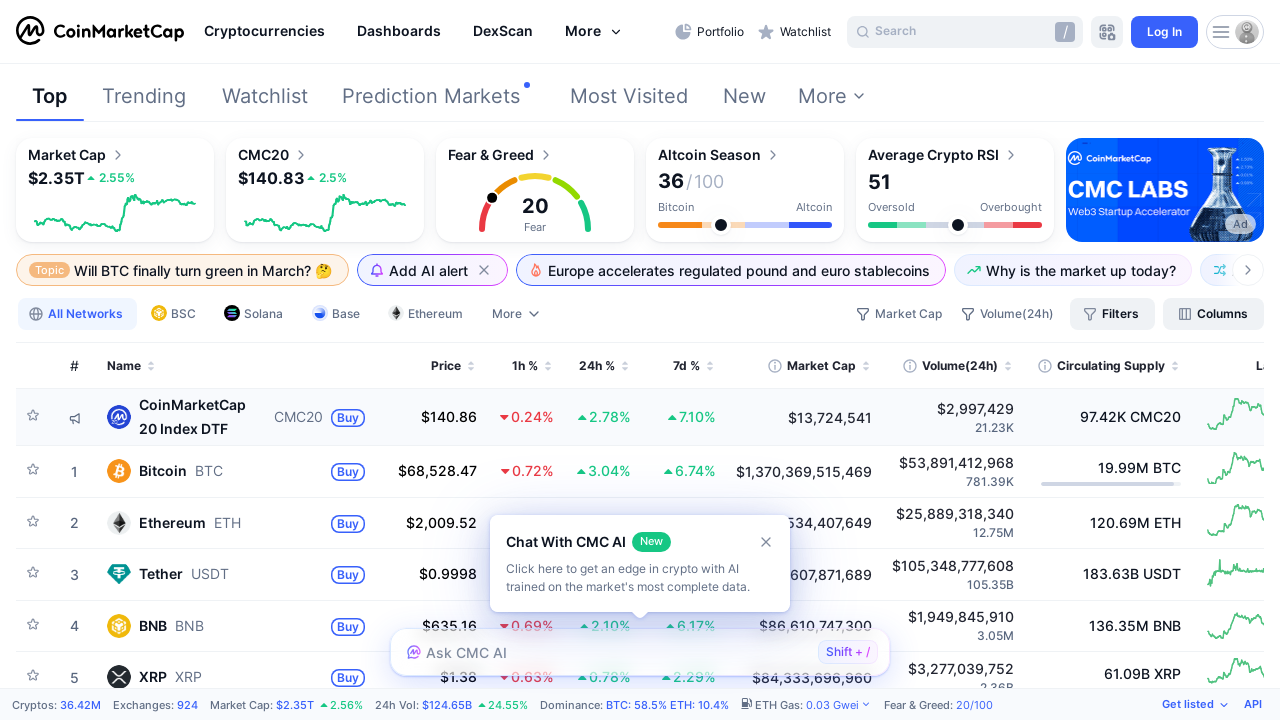

Fear and Greed index card element loaded on CoinMarketCap homepage
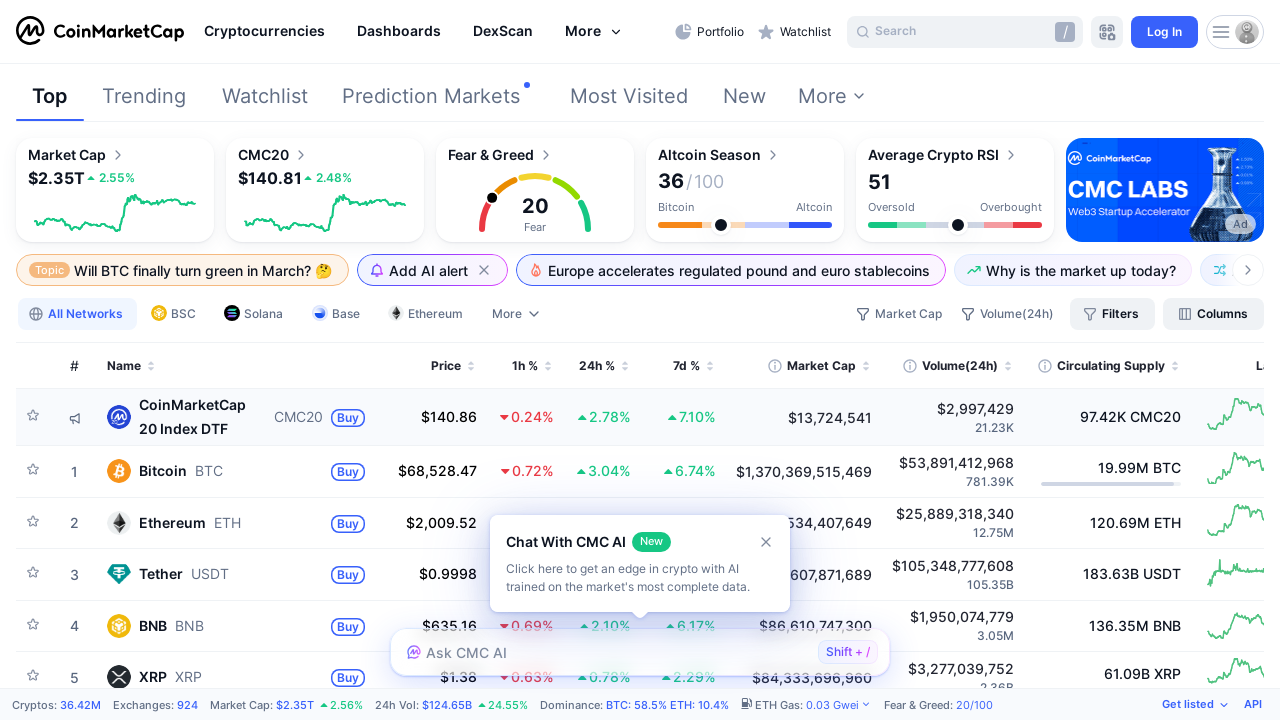

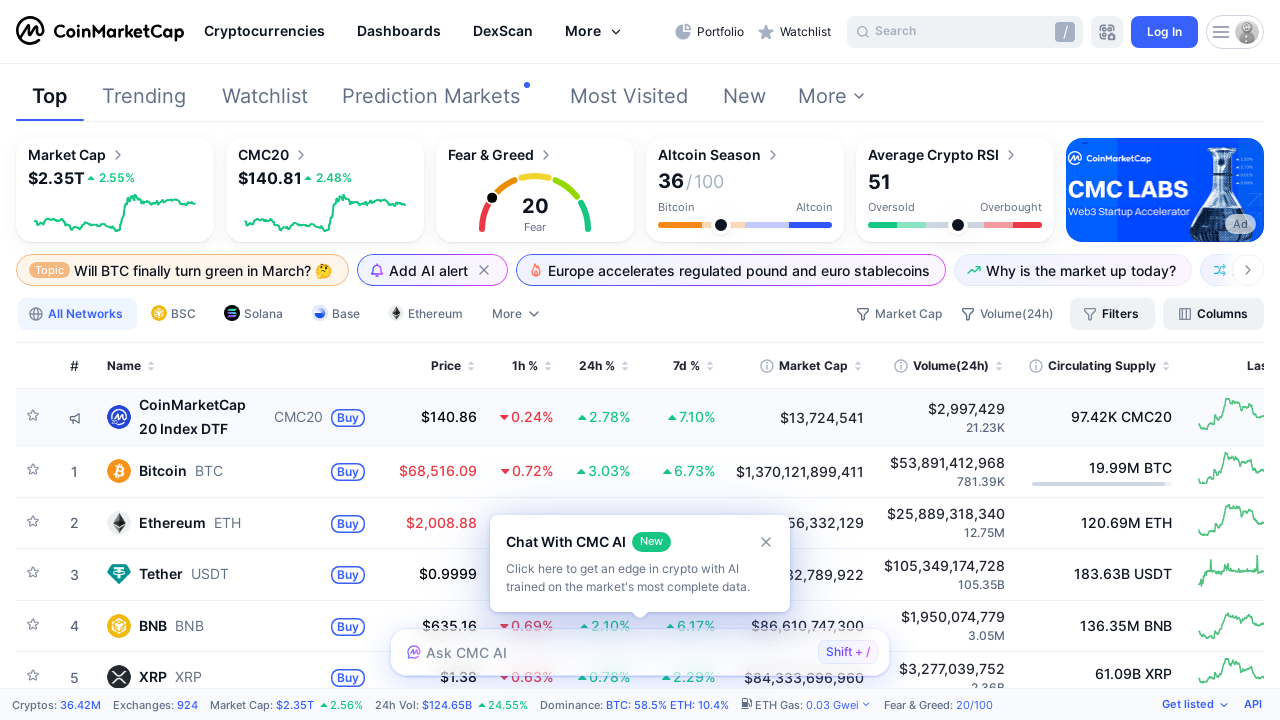